Tests checkbox functionality by clicking checkboxes, verifying their selection state, and counting total checkboxes on the page

Starting URL: https://rahulshettyacademy.com/AutomationPractice

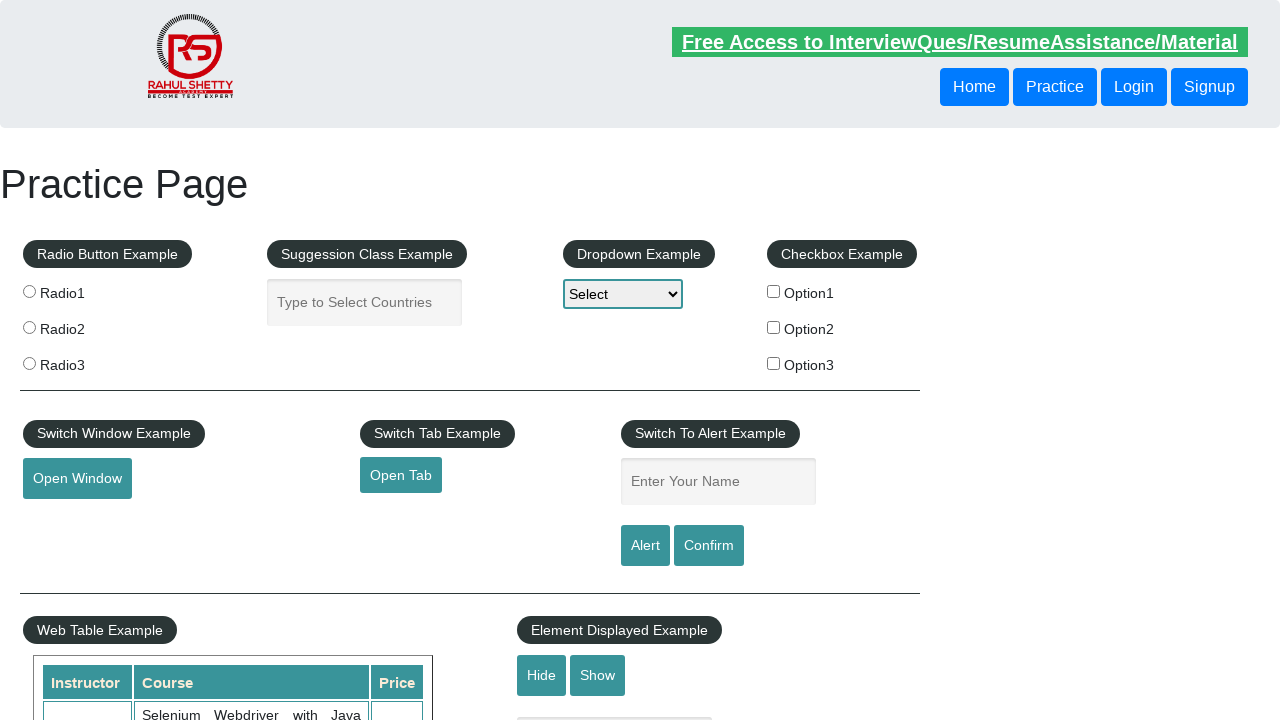

Clicked the first checkbox to select it at (774, 291) on input#checkBoxOption1
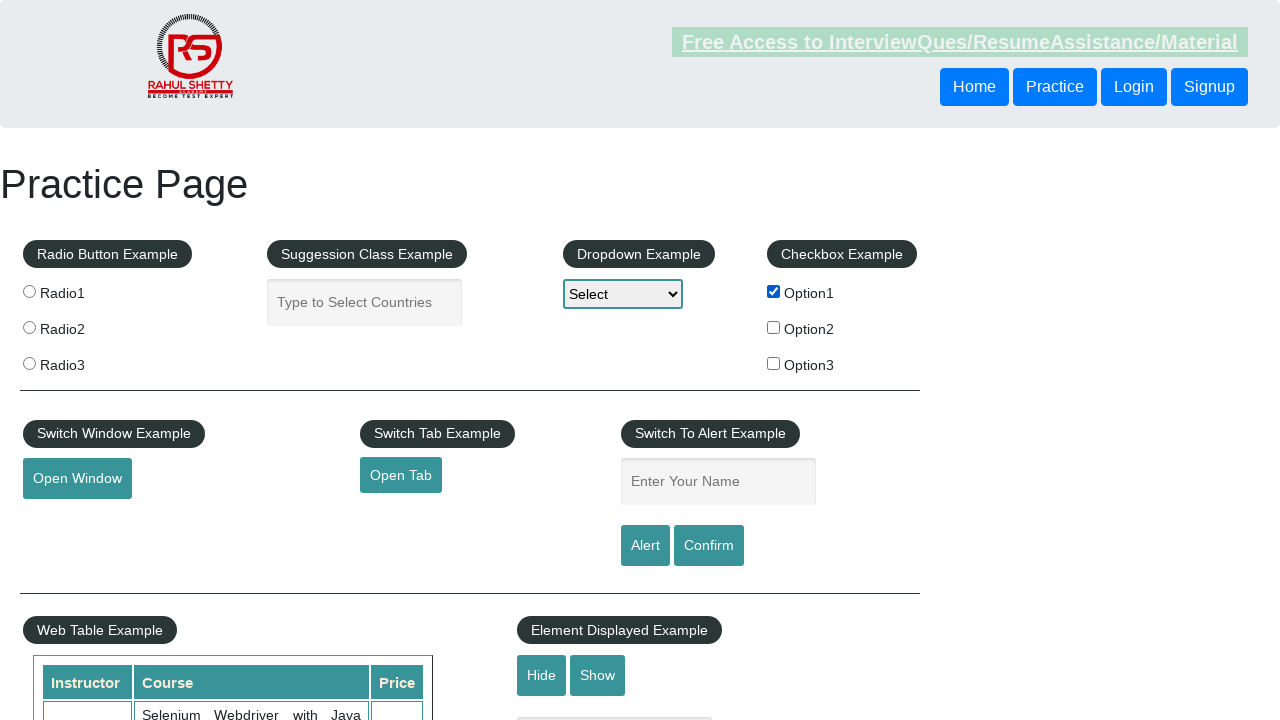

Verified that the first checkbox is selected
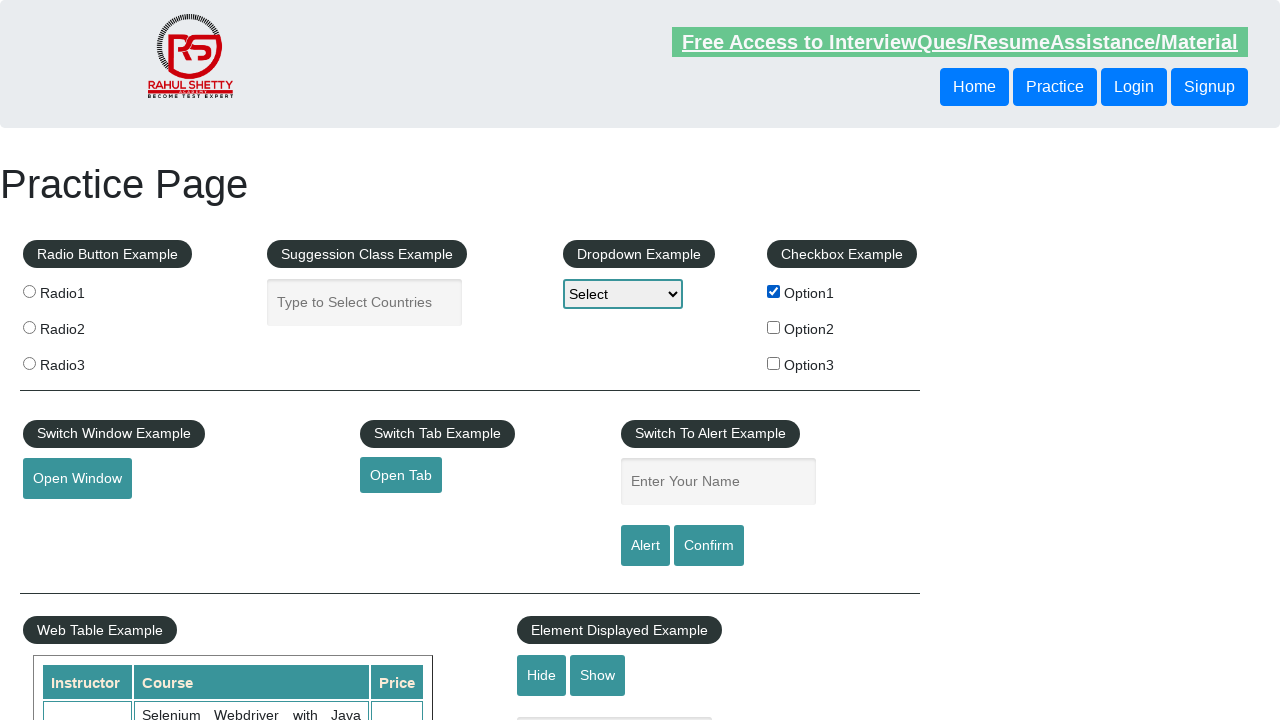

Clicked the first checkbox to uncheck it at (774, 291) on input#checkBoxOption1
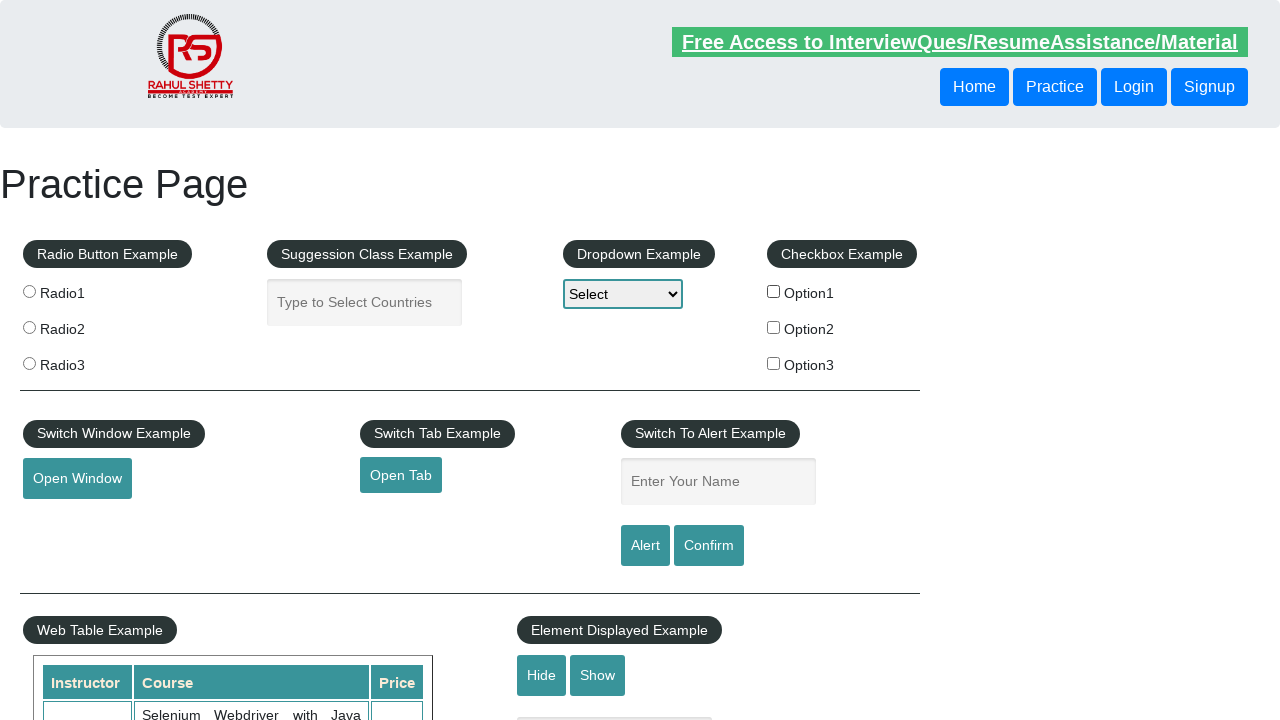

Verified that the first checkbox is not selected
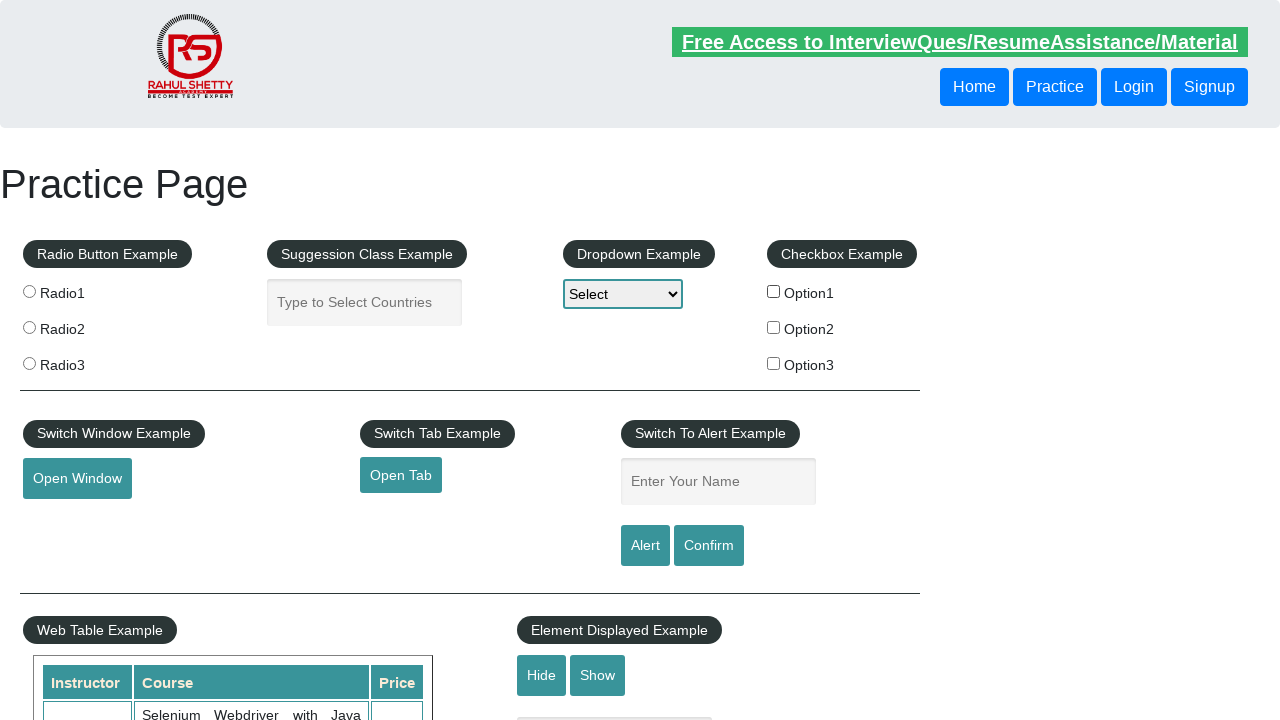

Retrieved all checkboxes from the page
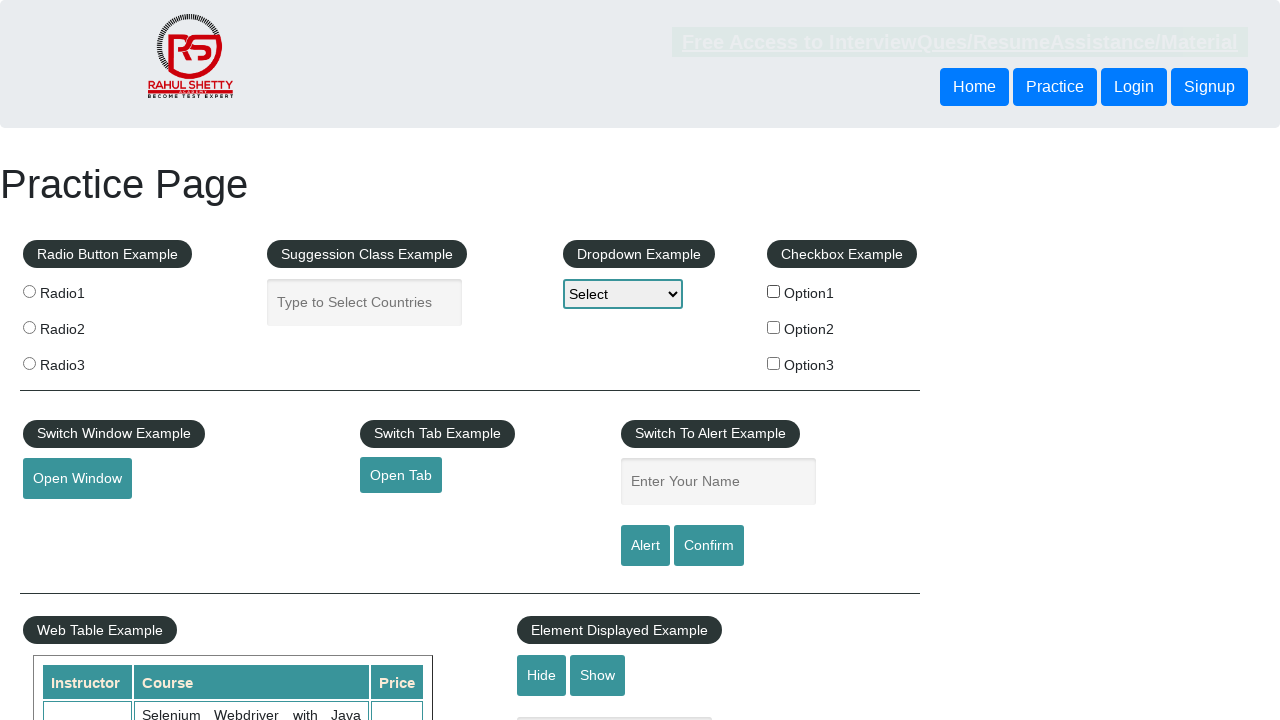

Verified that there are 3 checkboxes total on the page
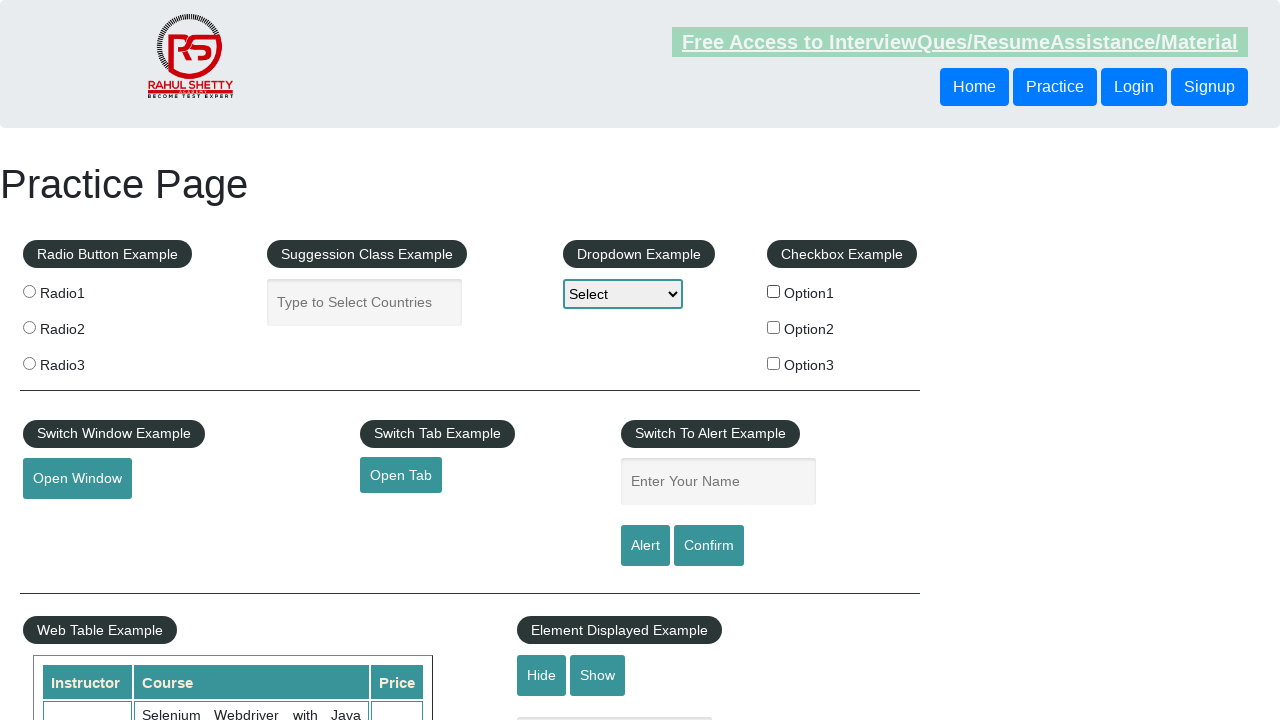

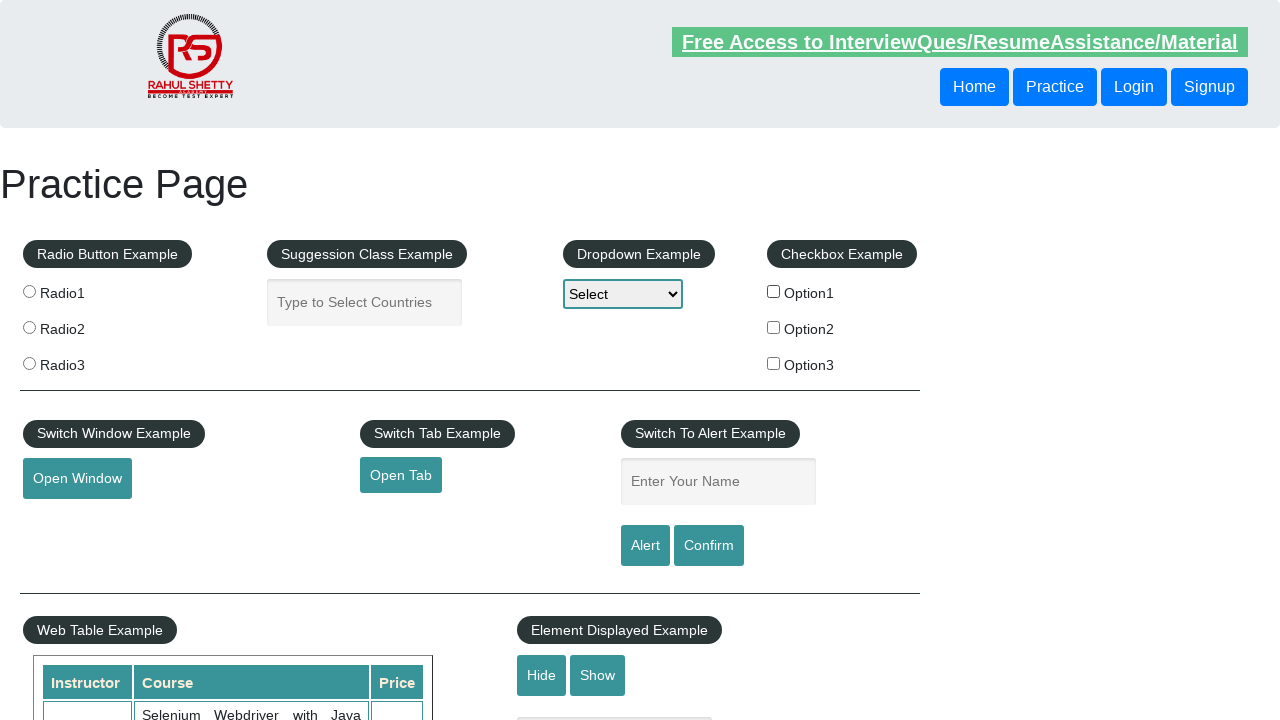